Tests enable/disable functionality by disabling and enabling an input field

Starting URL: https://codenboxautomationlab.com/practice/

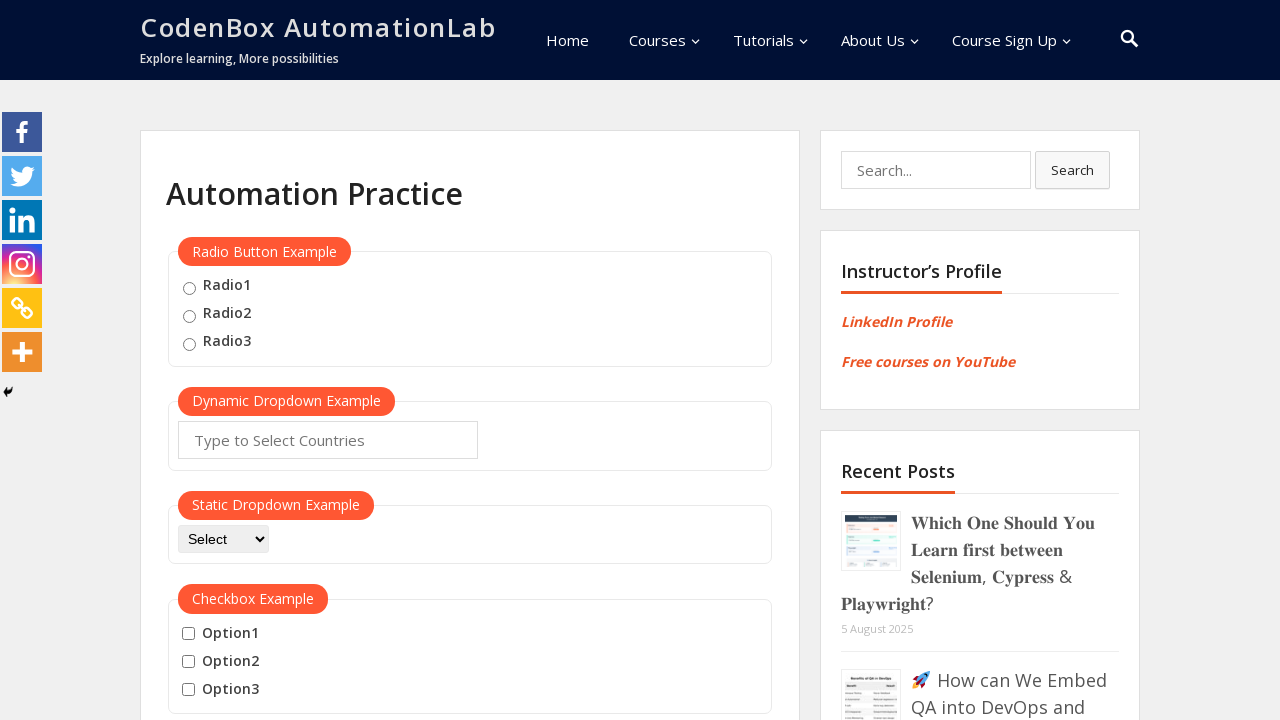

Scrolled to enable/disable section at position 1800
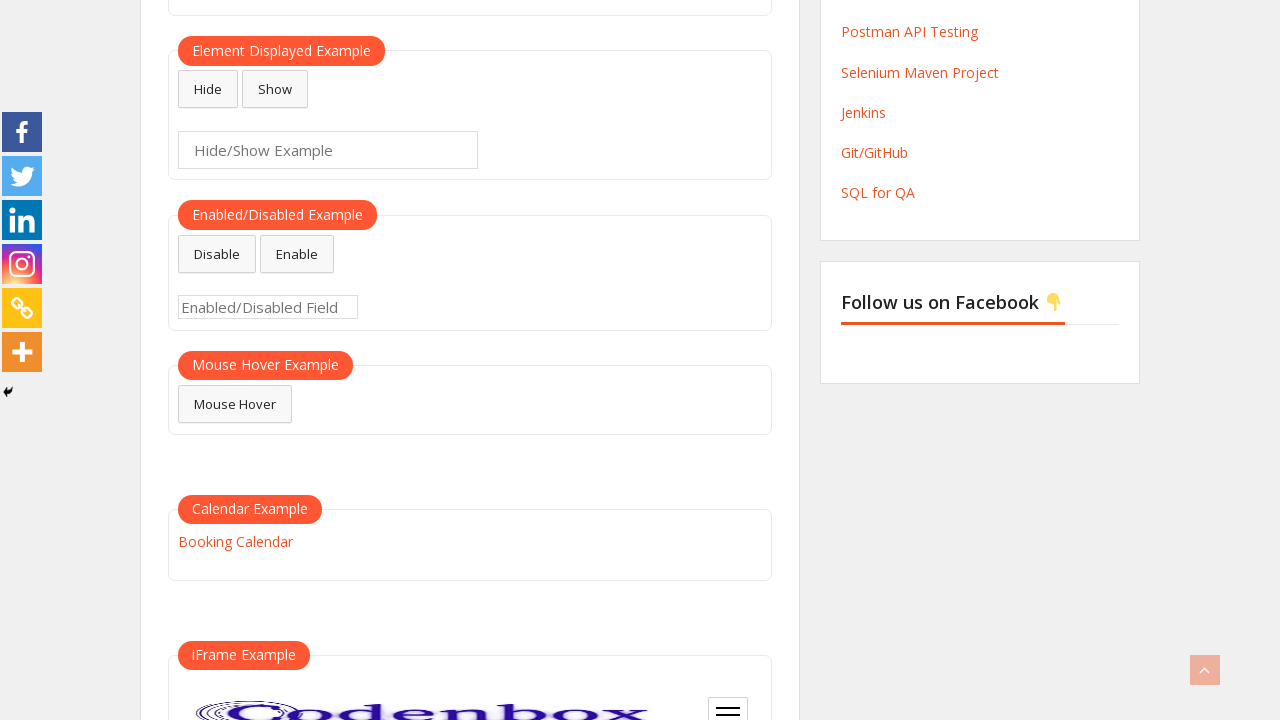

Waited 1000ms for page to settle
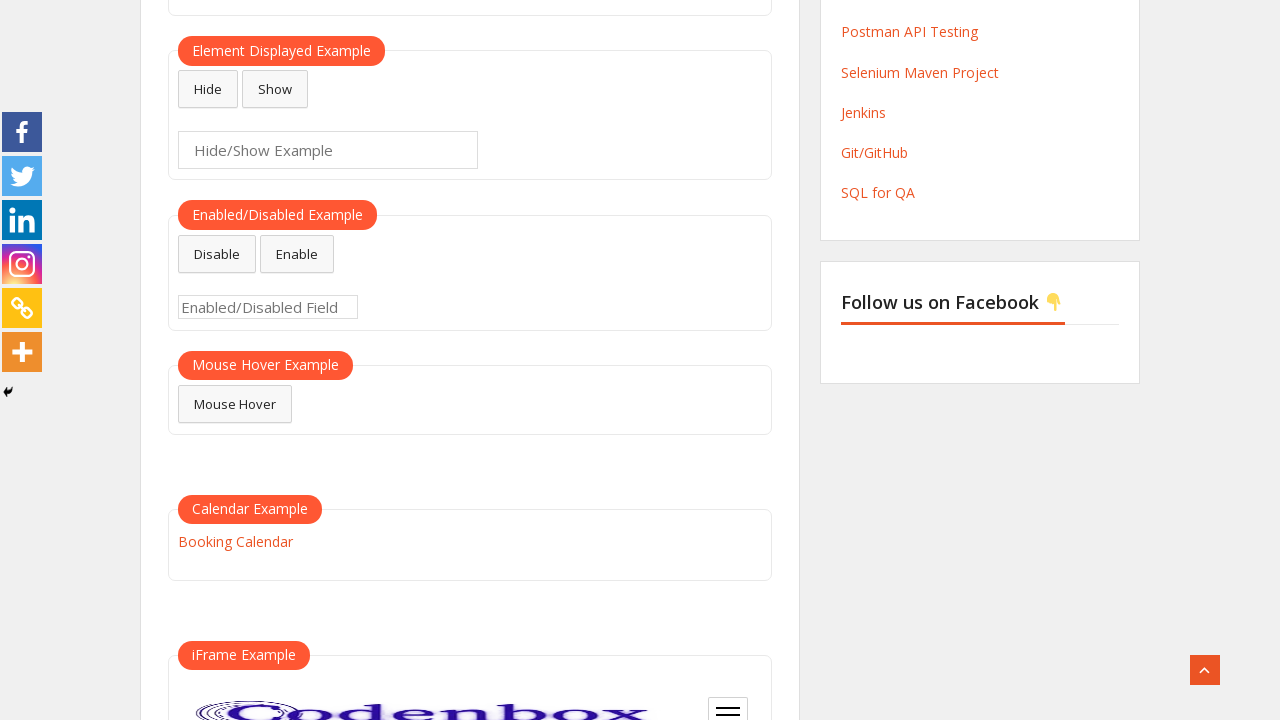

Clicked disable button to disable input field at (217, 254) on #disabled-button
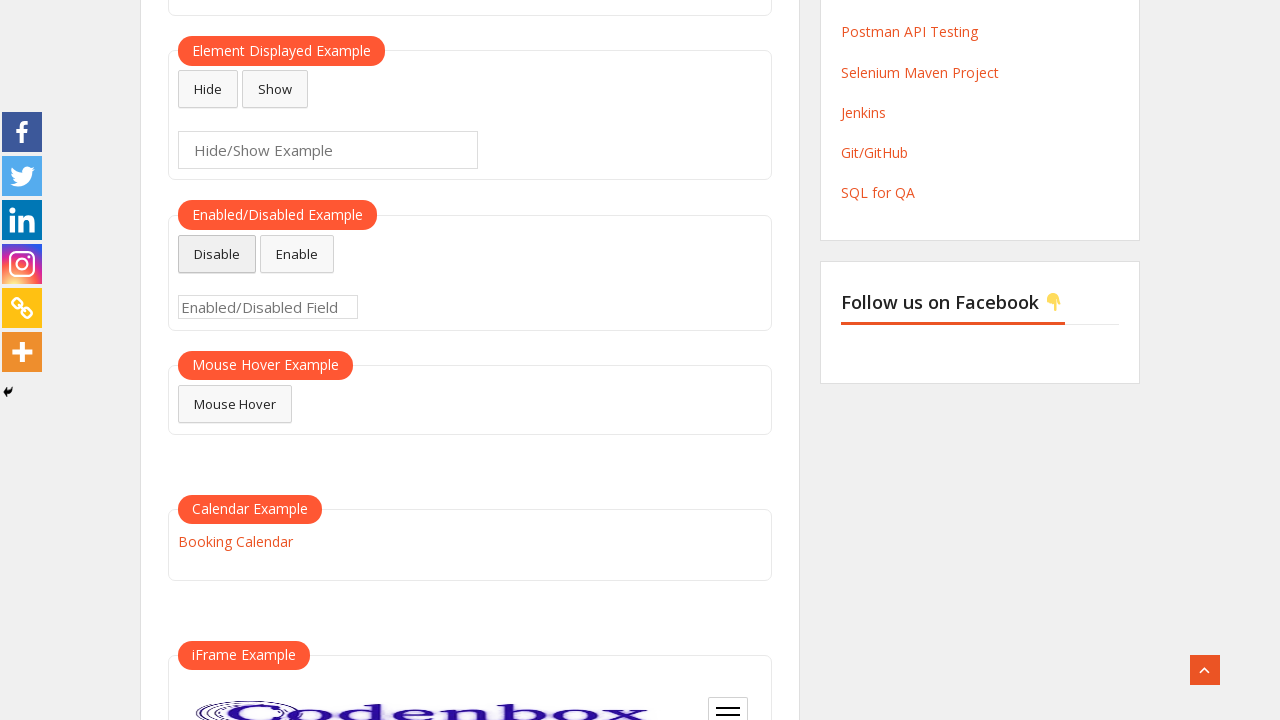

Waited 1000ms for disable action to complete
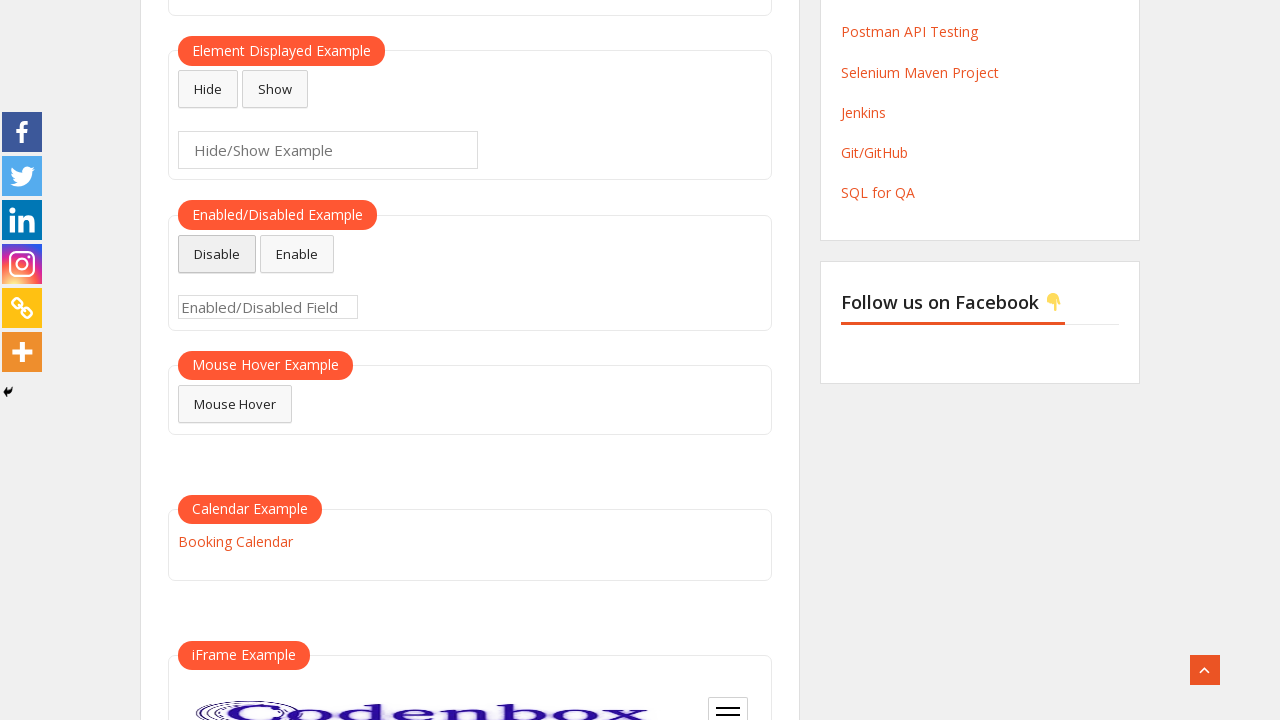

Clicked enable button to enable input field at (297, 254) on #enabled-button
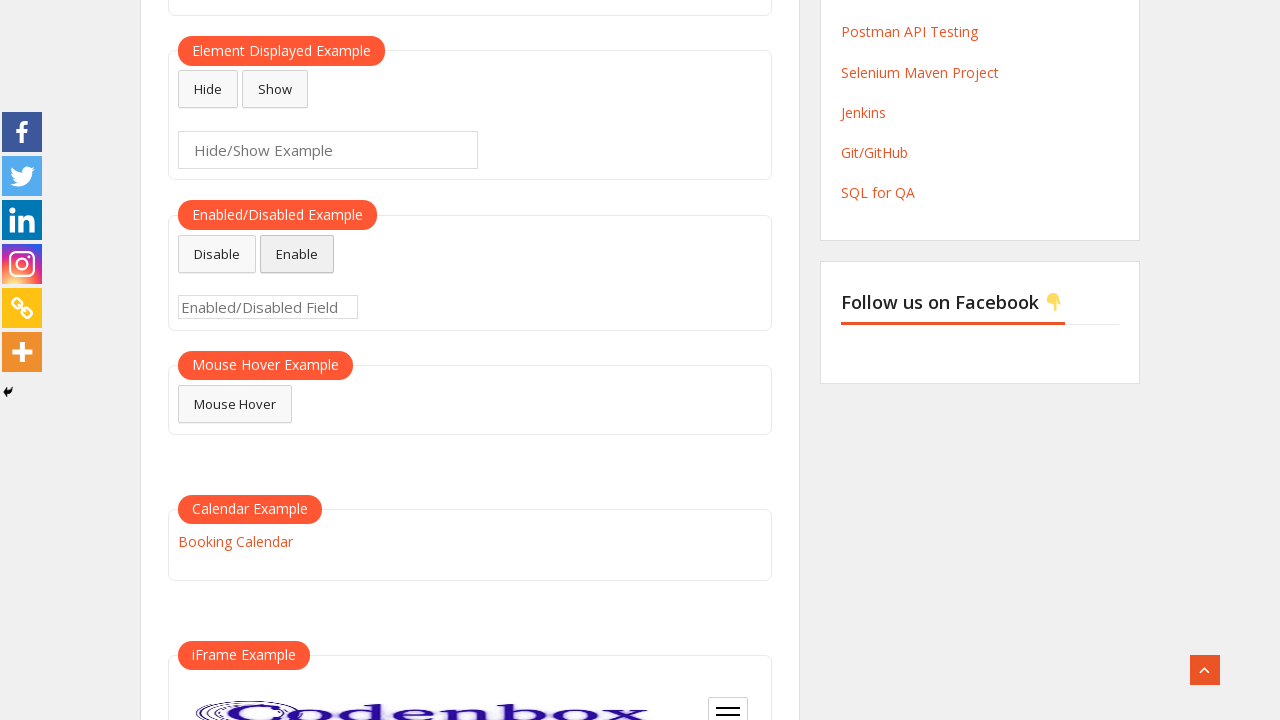

Filled enabled input field with 'abc' on #enabled-example-input
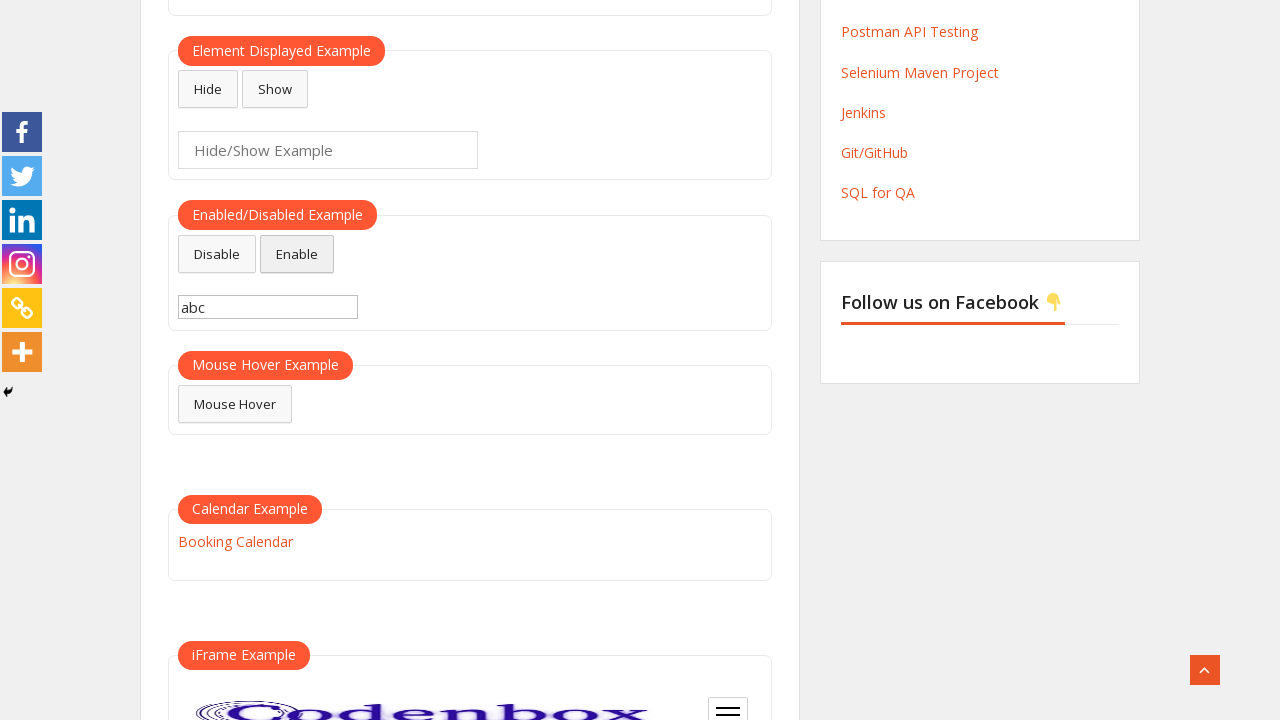

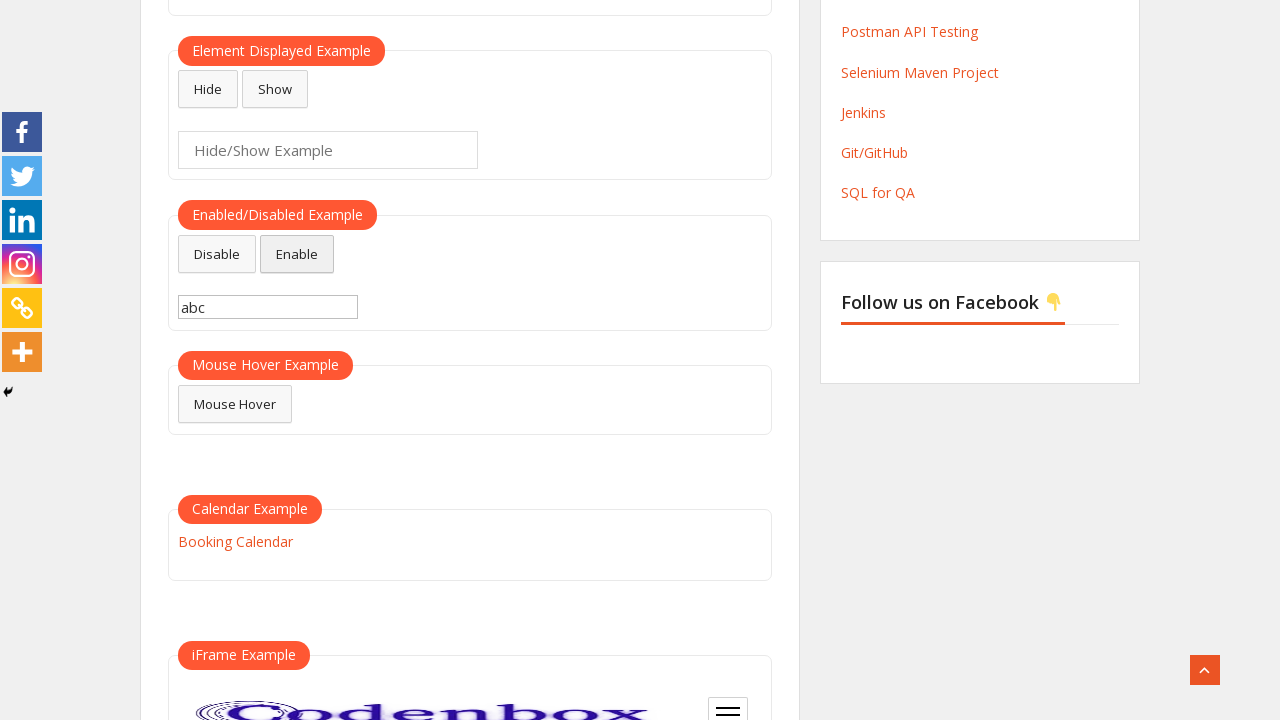